Tests checkbox and radio button selection states by clicking and verifying checked status

Starting URL: https://automationfc.github.io/basic-form/index.html

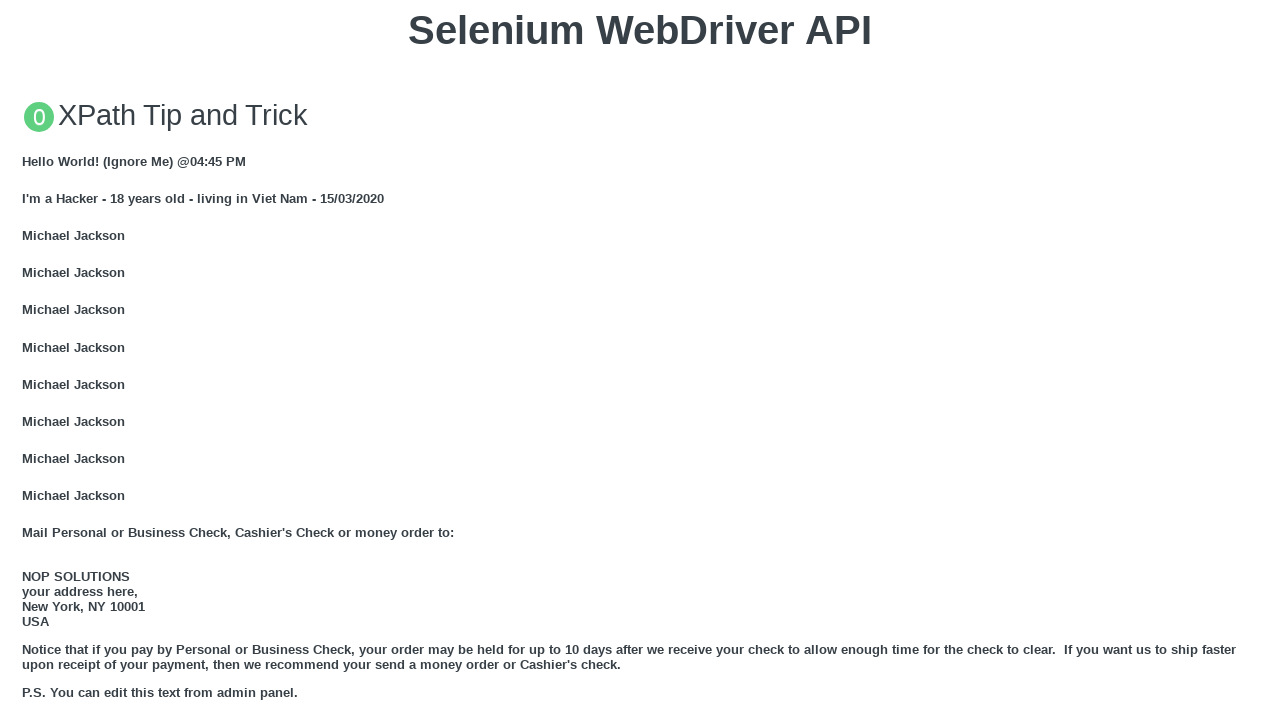

Reloaded the basic form page to reset state
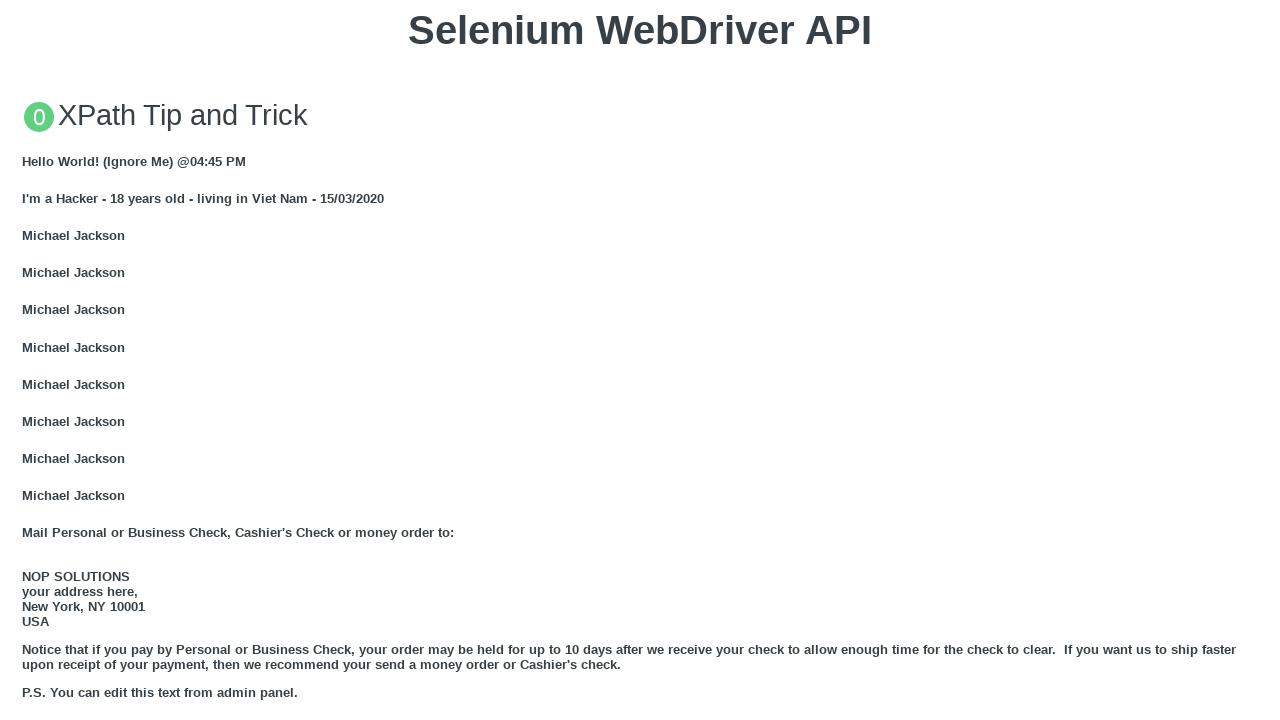

Verified that 'under_18' radio button is initially unchecked
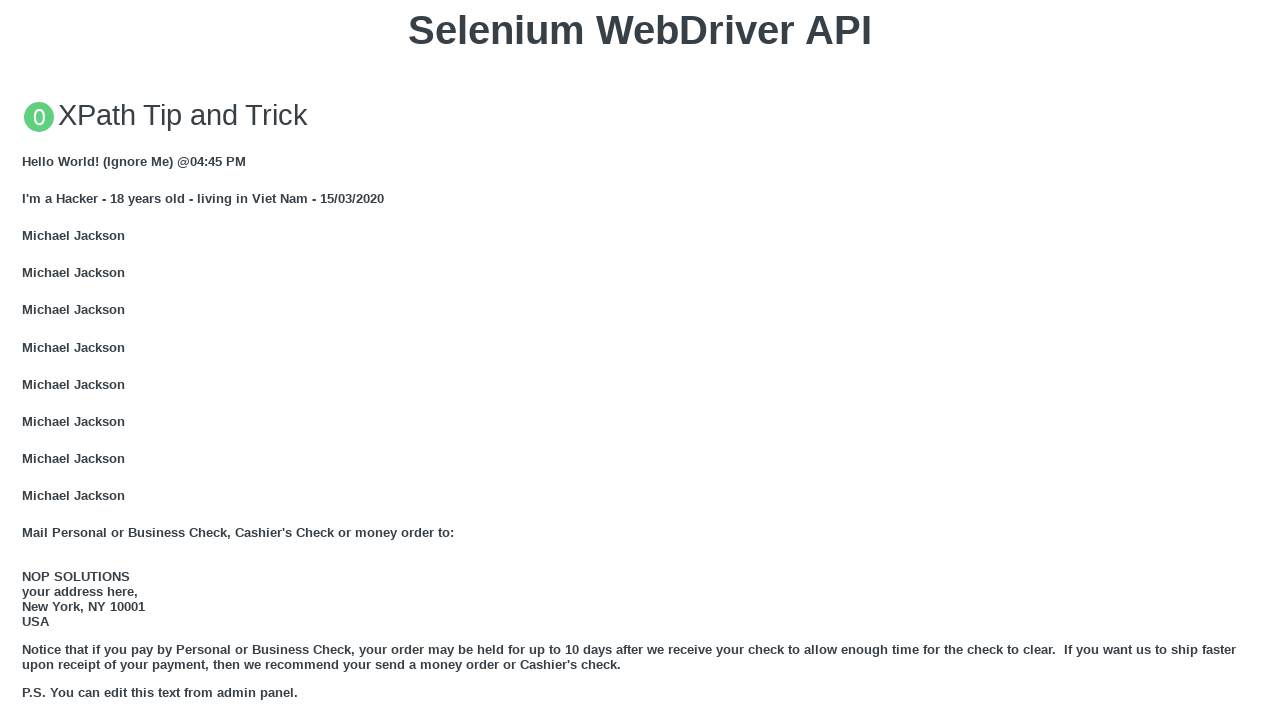

Verified that 'java' checkbox is initially unchecked
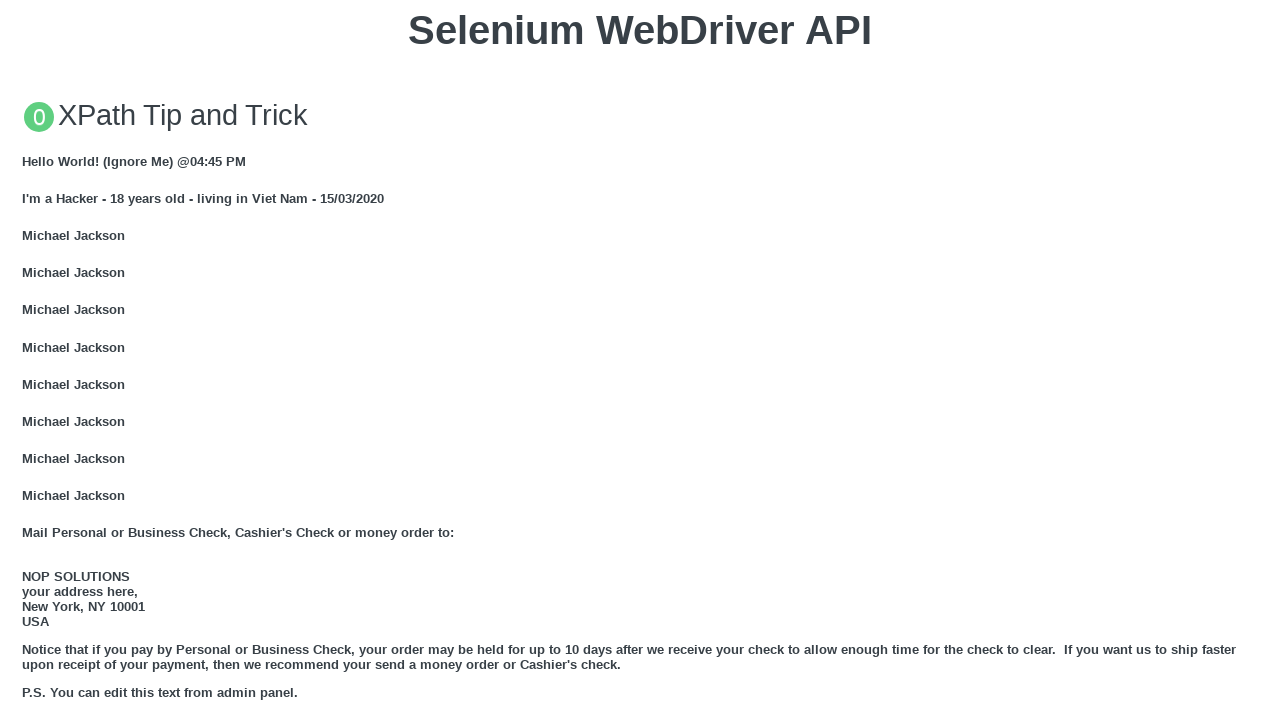

Clicked the 'under_18' radio button to select it at (28, 360) on #under_18
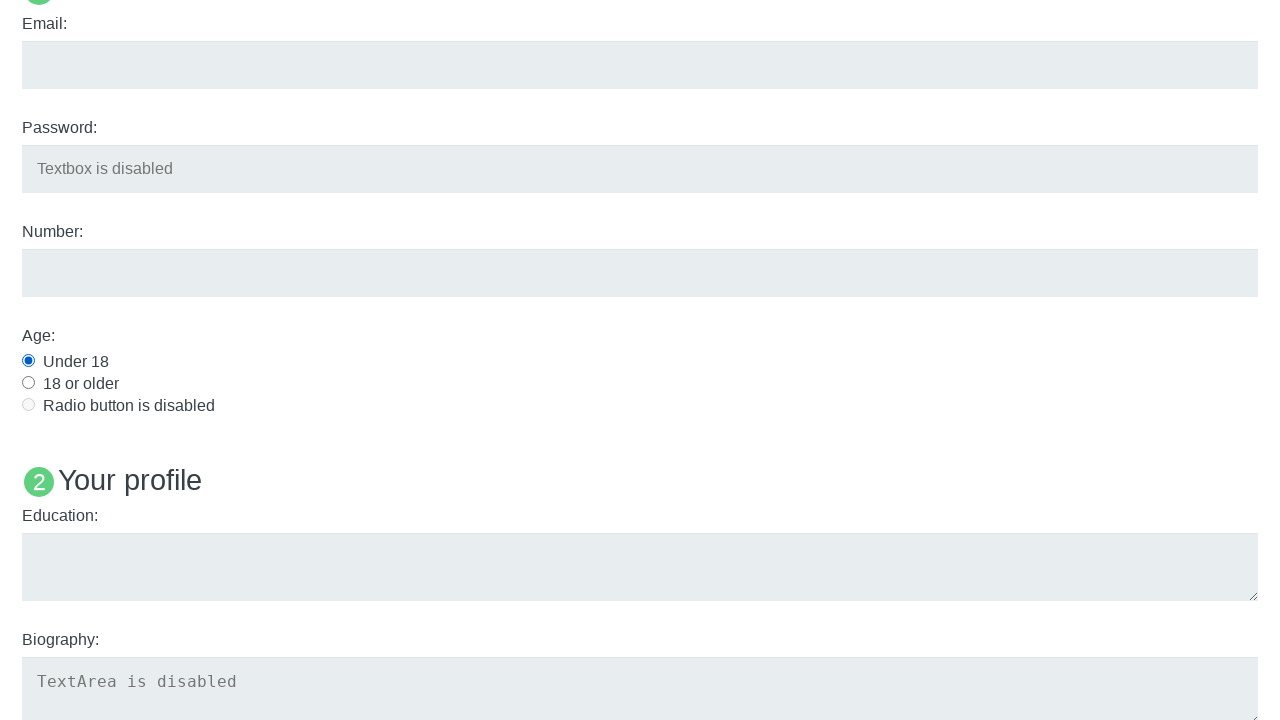

Clicked the 'java' checkbox to select it at (28, 361) on input[name='java']
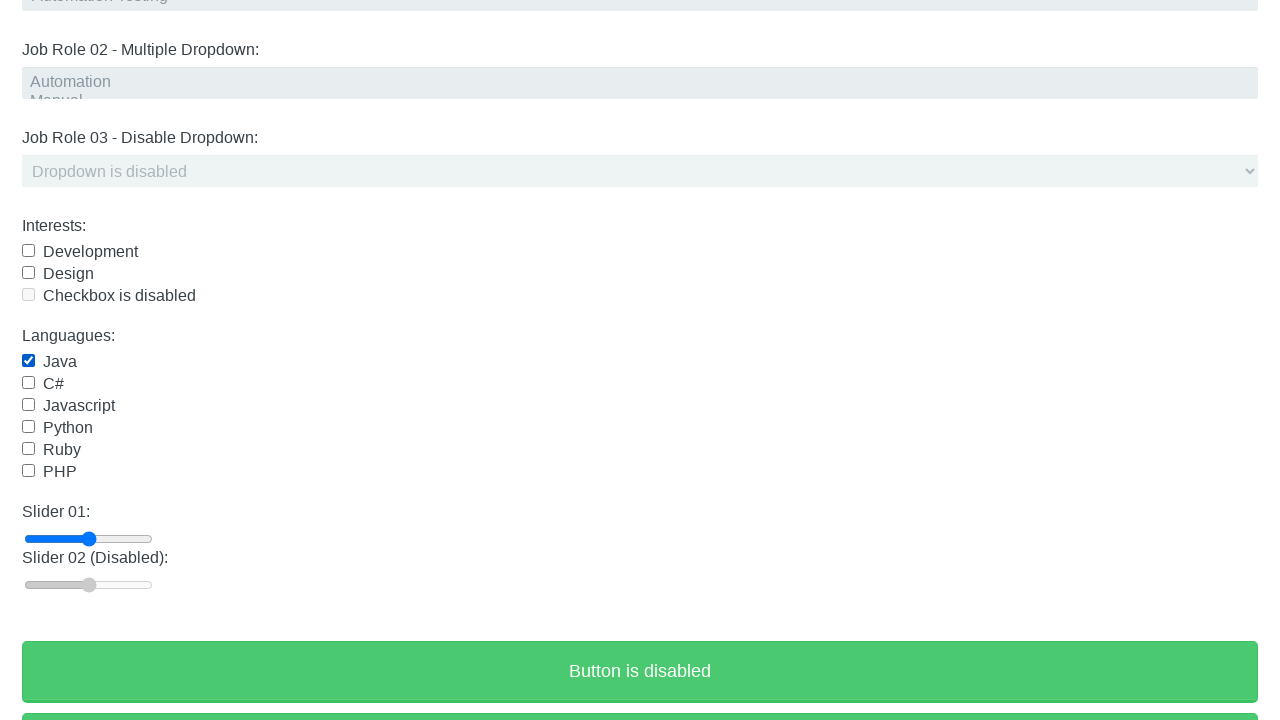

Verified that 'under_18' radio button is now checked
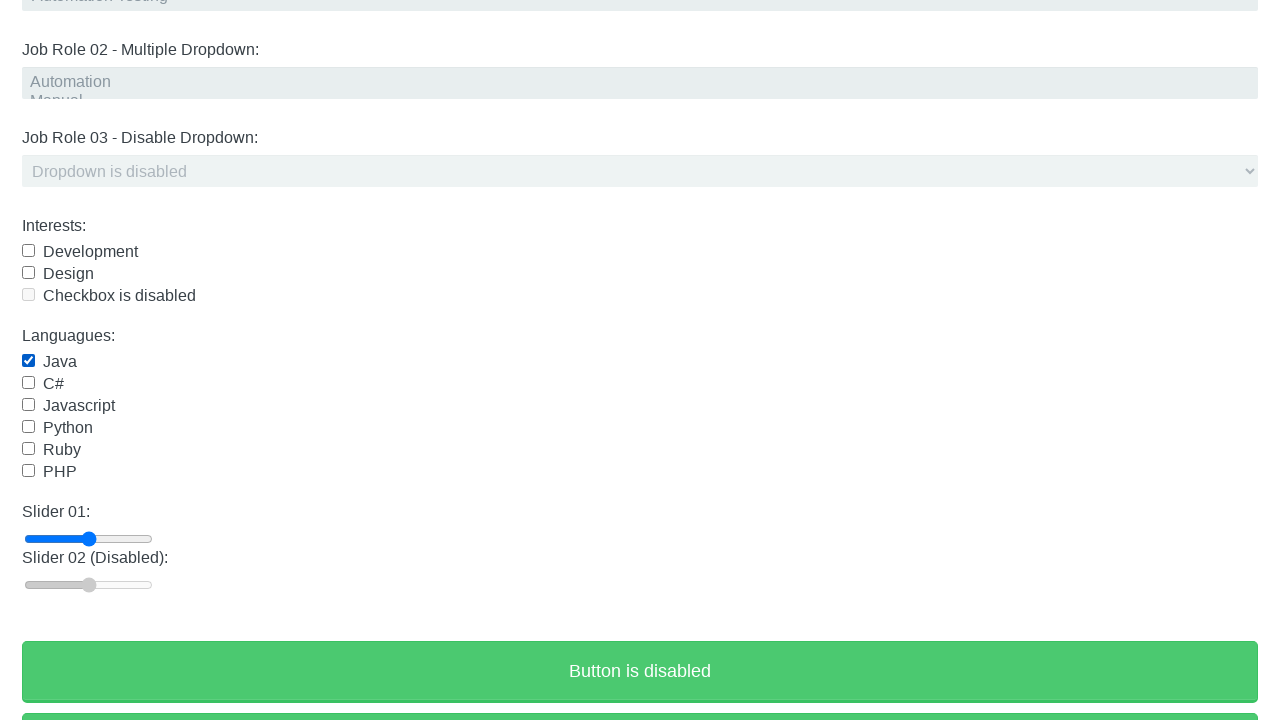

Verified that 'java' checkbox is now checked
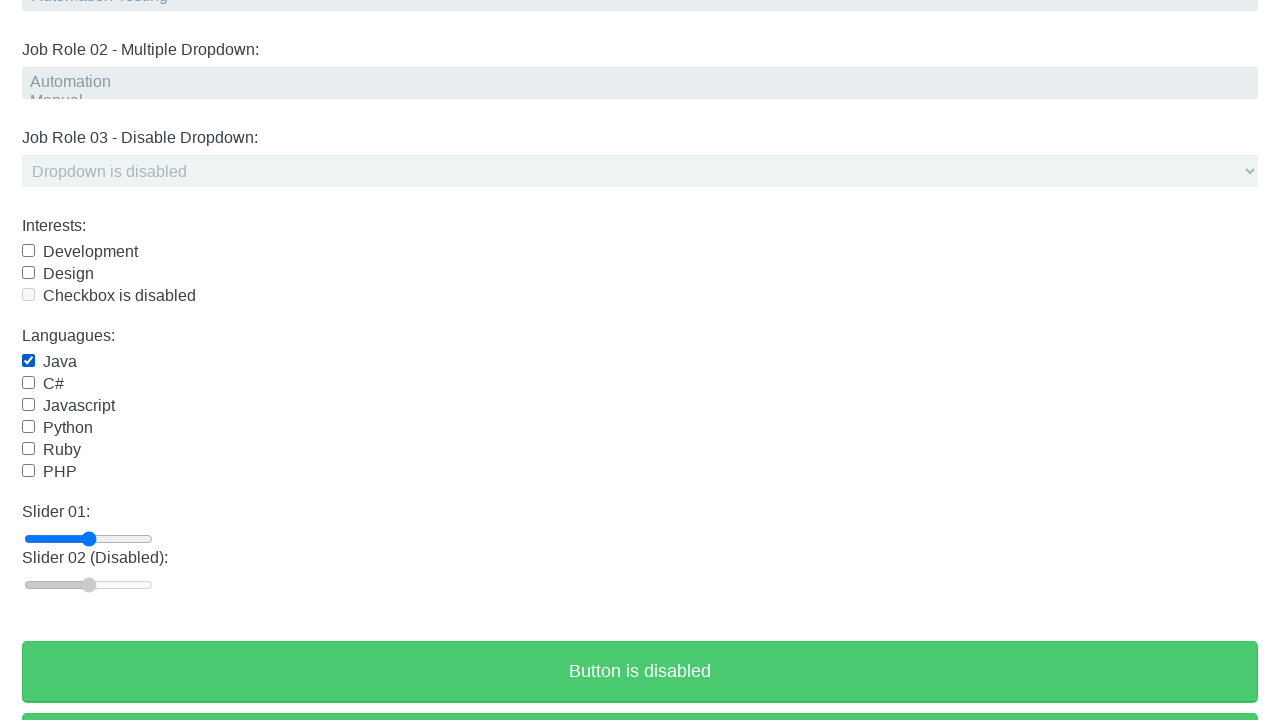

Clicked the 'under_18' radio button again to test toggle behavior at (28, 360) on #under_18
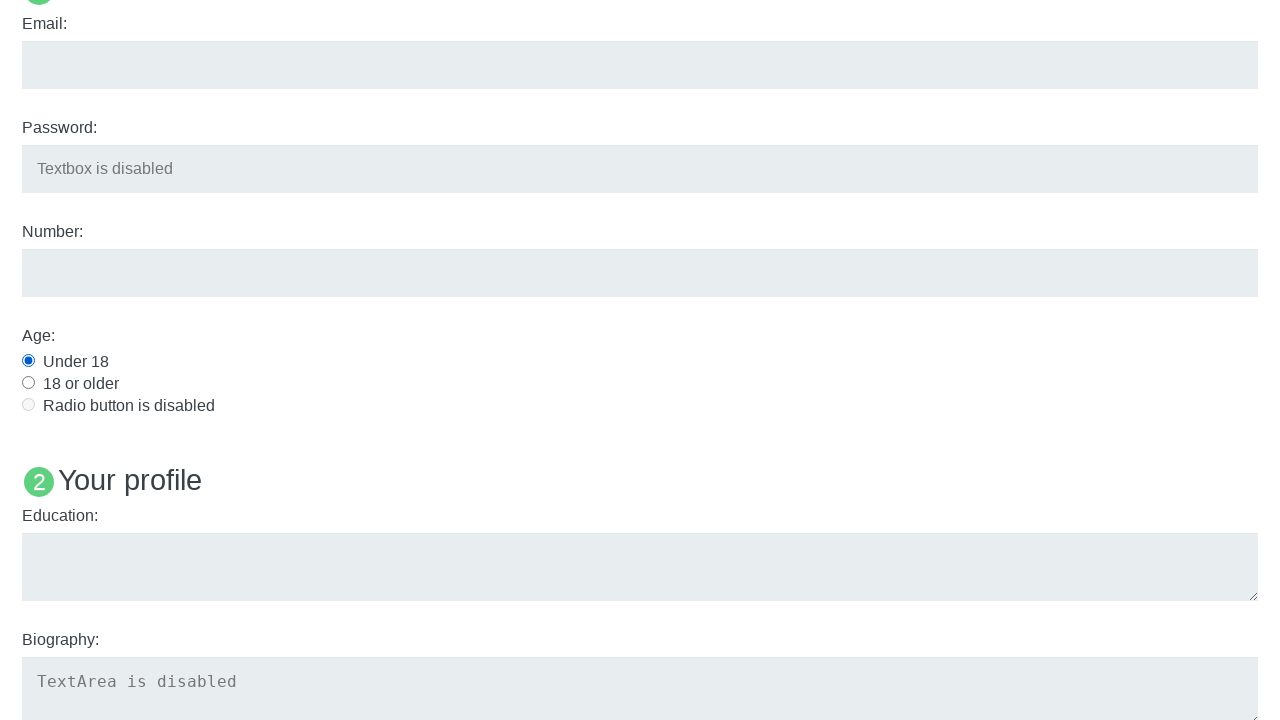

Clicked the 'java' checkbox again to test toggle behavior at (28, 361) on input[name='java']
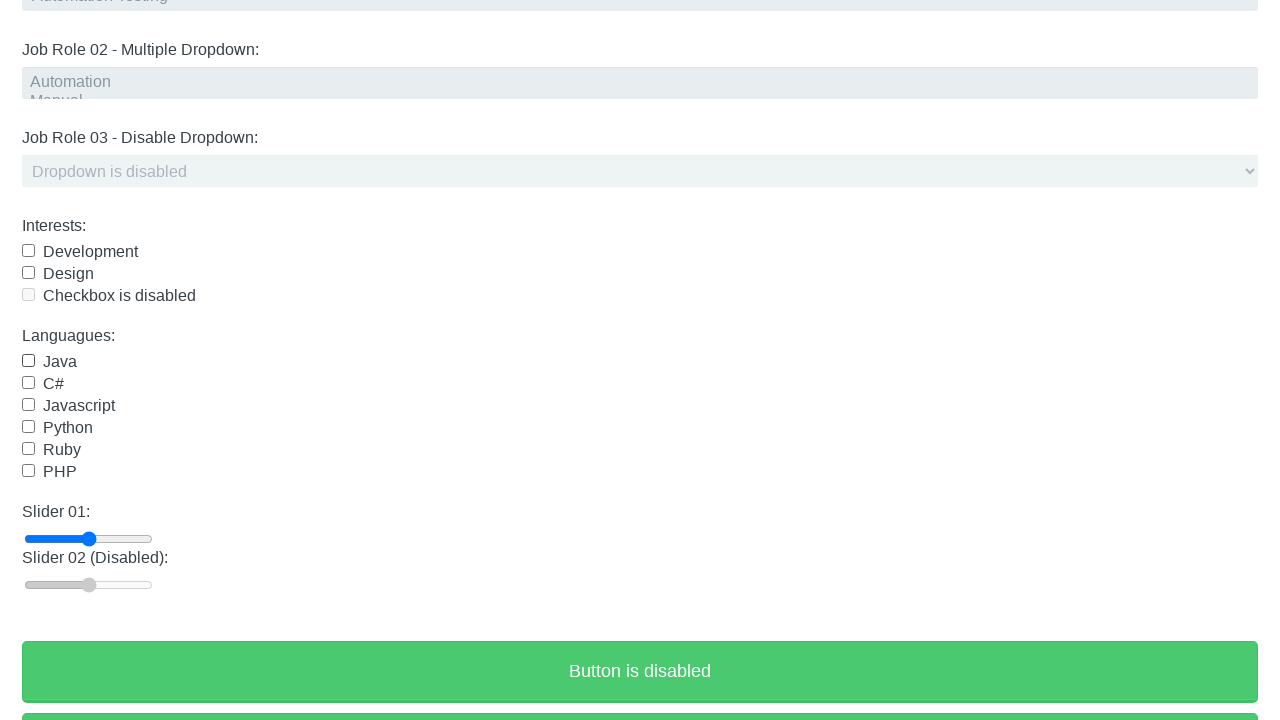

Verified that 'under_18' radio button remains checked (radio buttons cannot be unchecked by clicking)
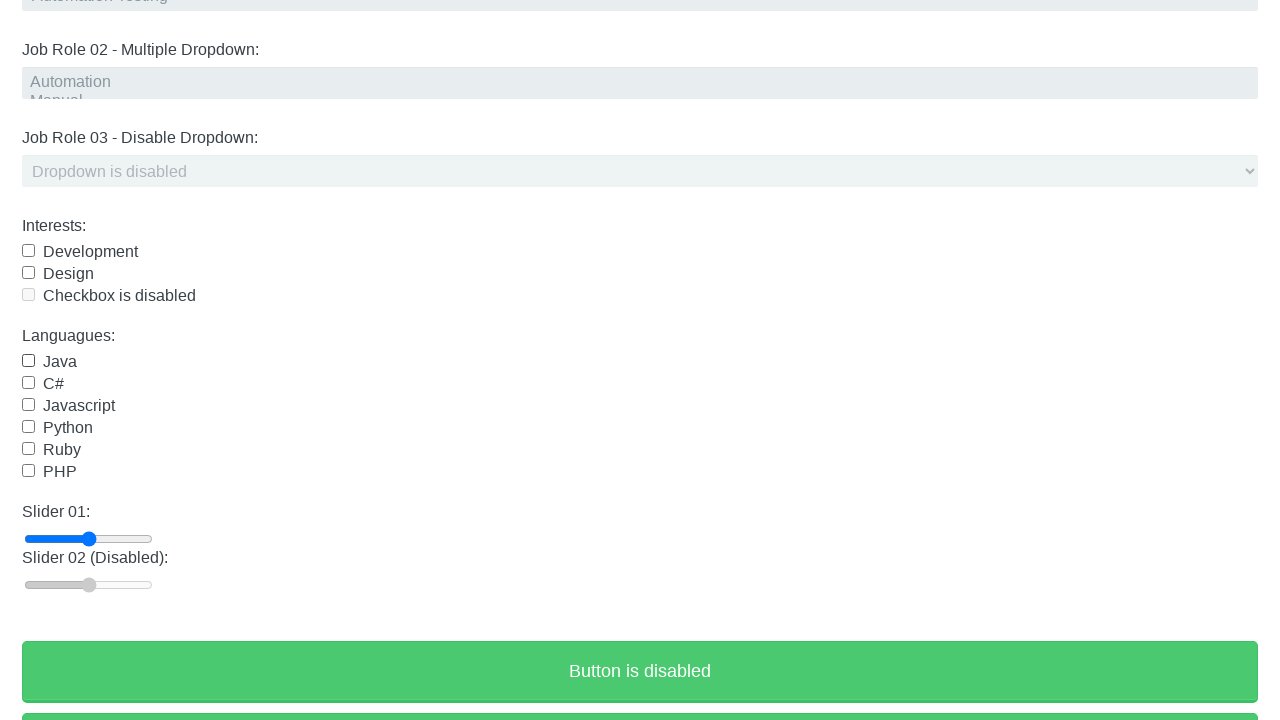

Verified that 'java' checkbox is now unchecked after second click
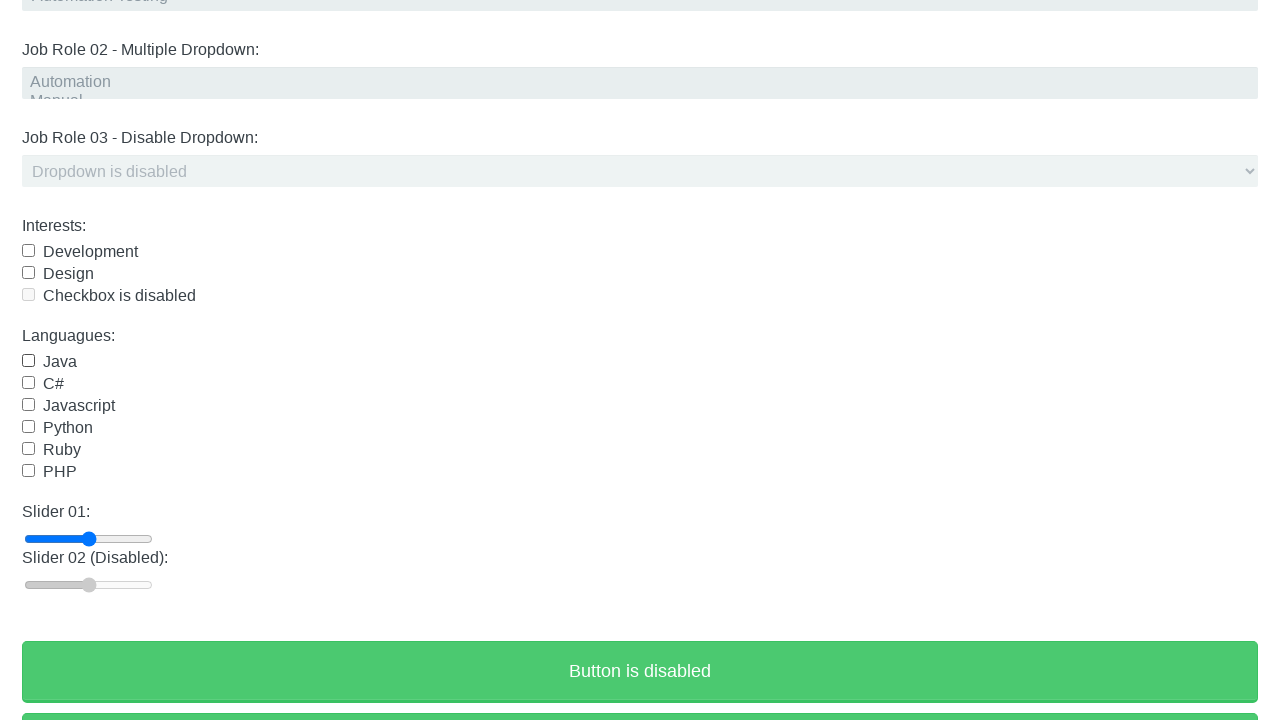

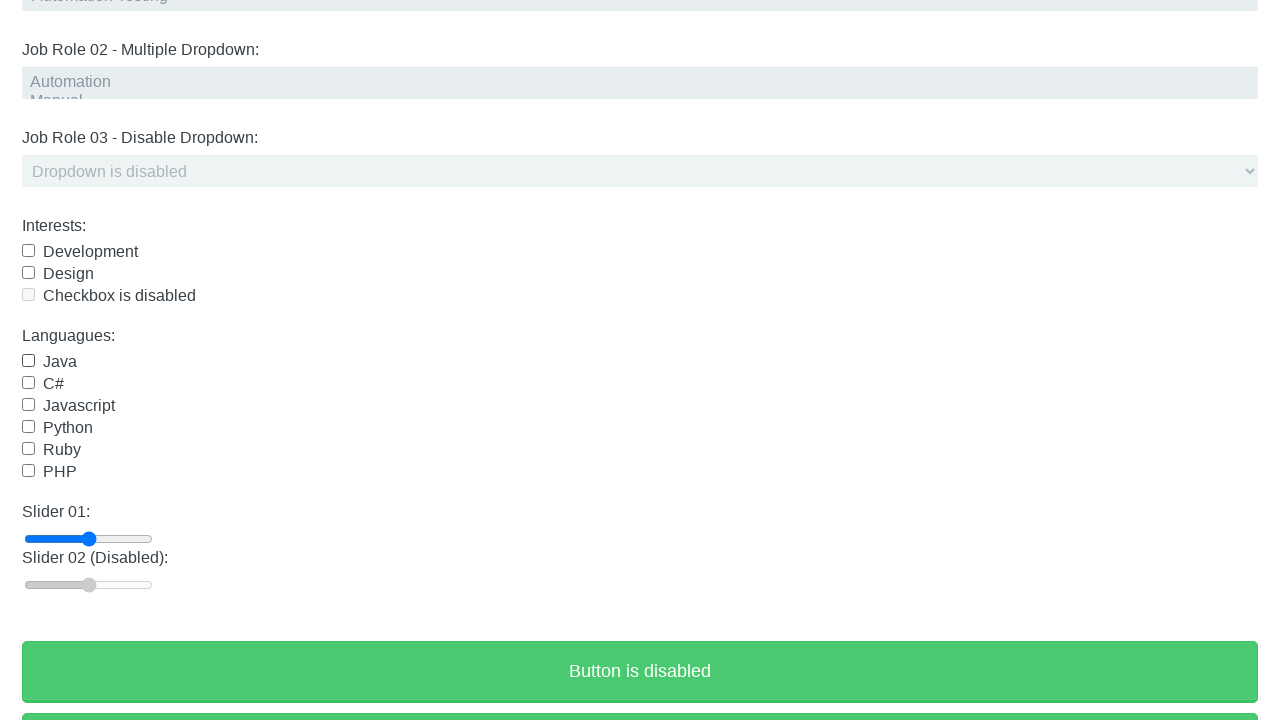